Tests that whitespace is trimmed from edited todo text

Starting URL: https://demo.playwright.dev/todomvc

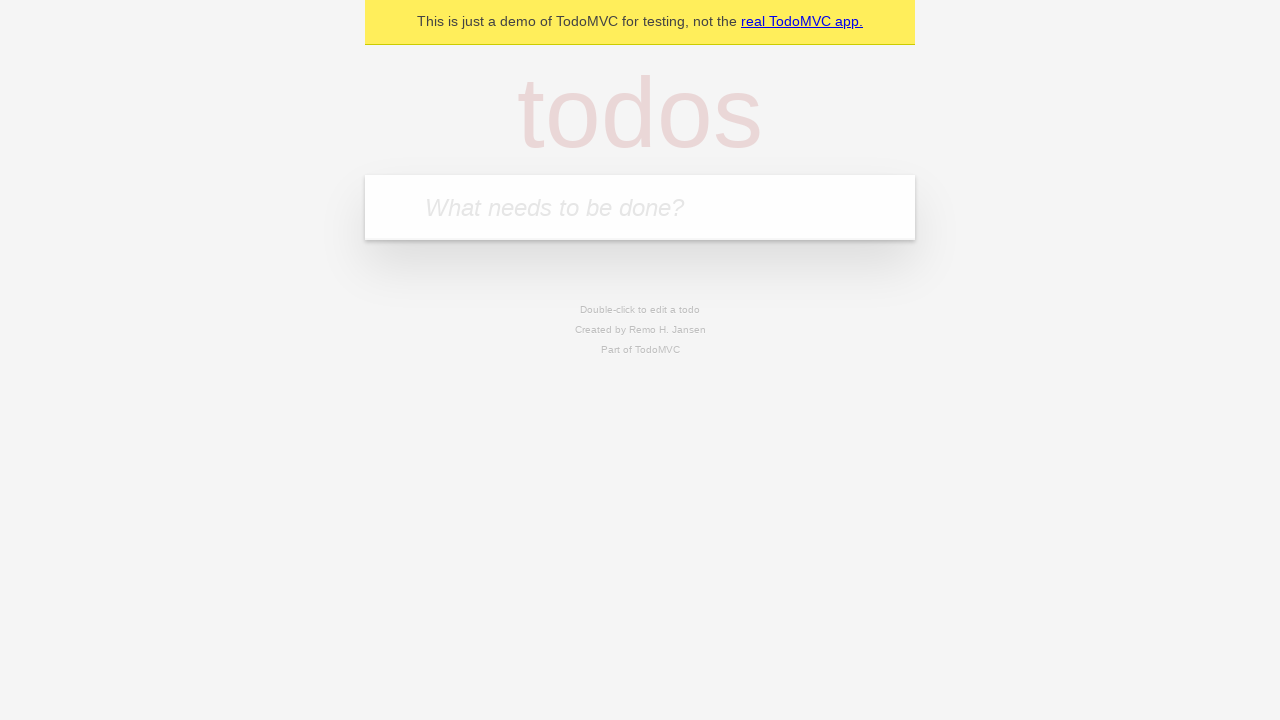

Filled todo input with 'buy some cheese' on internal:attr=[placeholder="What needs to be done?"i]
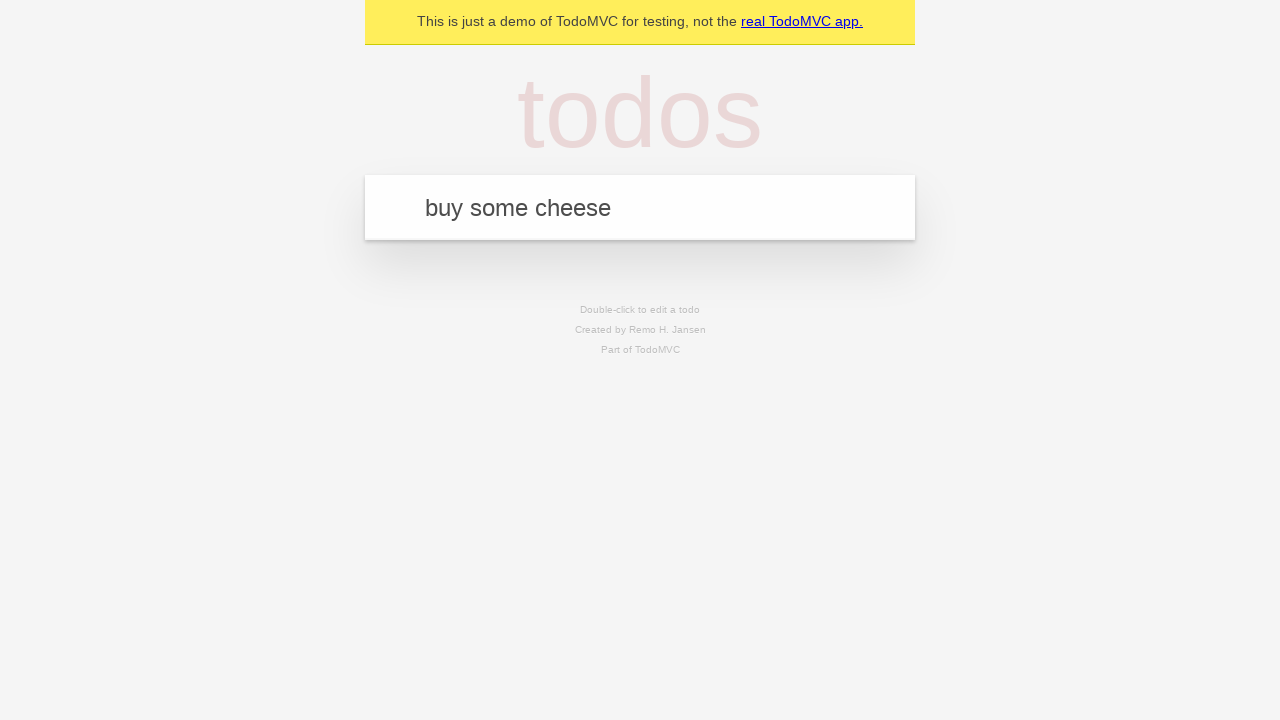

Pressed Enter to create first todo on internal:attr=[placeholder="What needs to be done?"i]
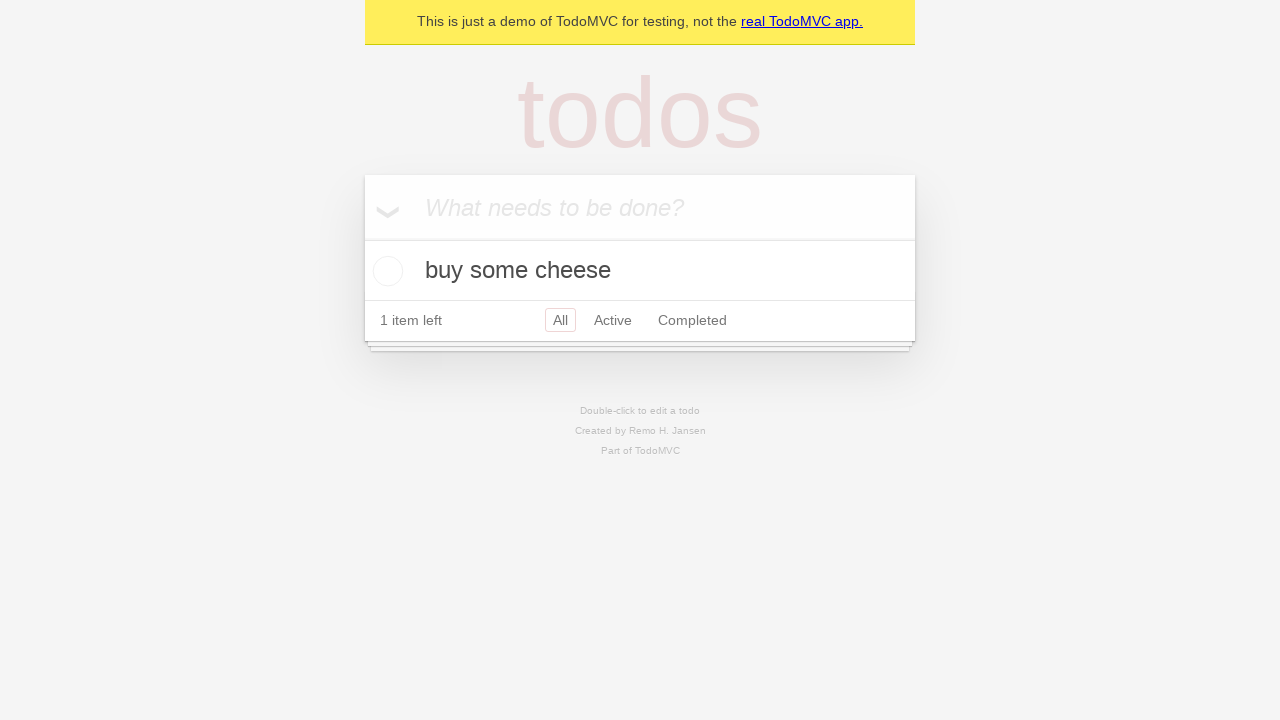

Filled todo input with 'feed the cat' on internal:attr=[placeholder="What needs to be done?"i]
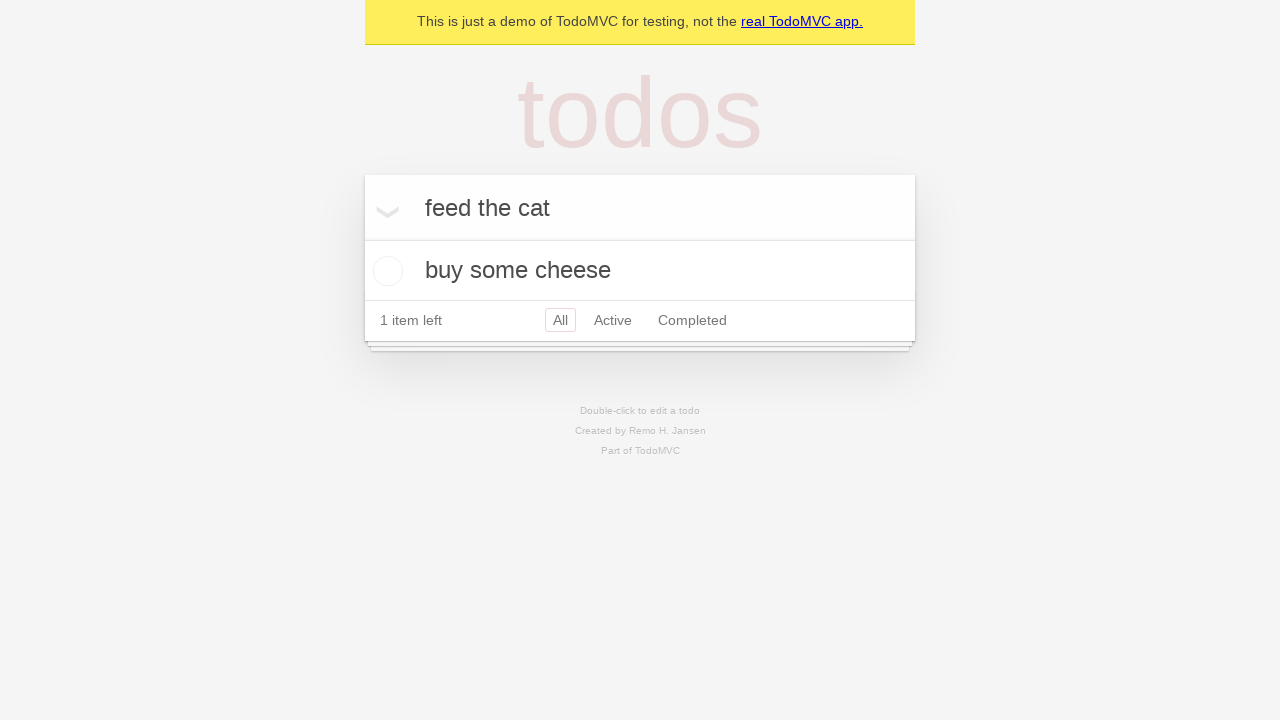

Pressed Enter to create second todo on internal:attr=[placeholder="What needs to be done?"i]
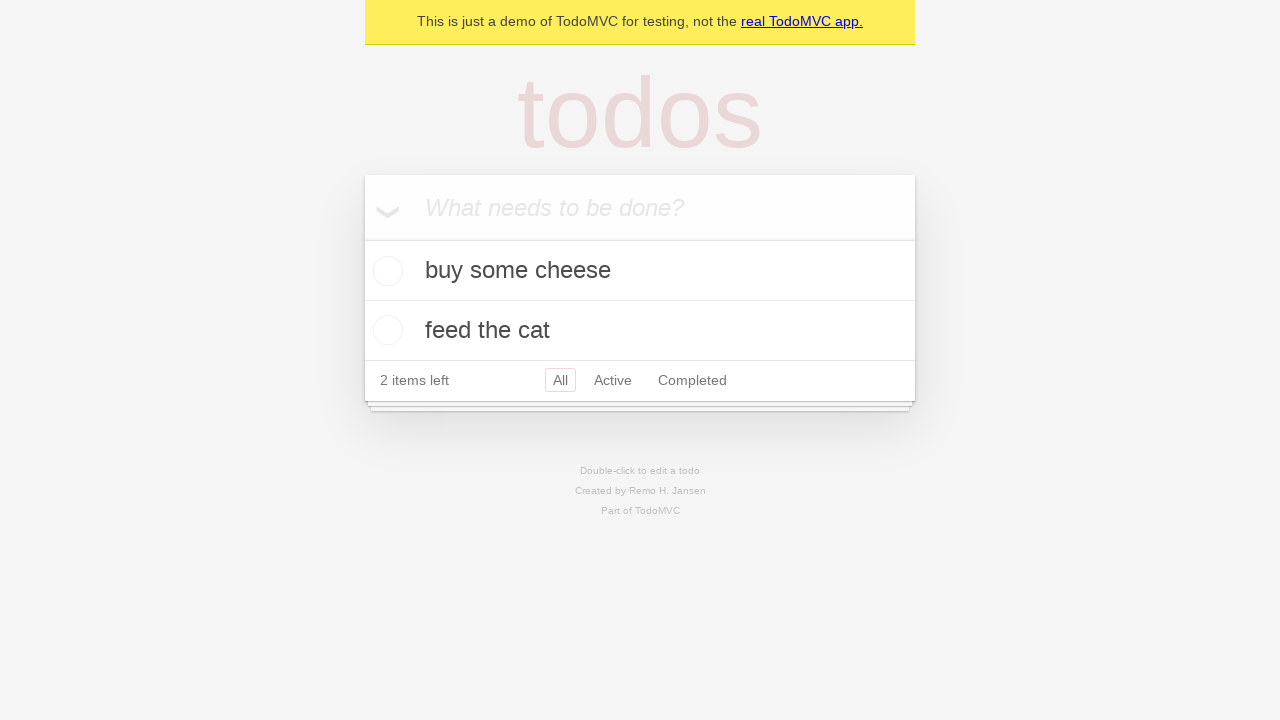

Filled todo input with 'book a doctors appointment' on internal:attr=[placeholder="What needs to be done?"i]
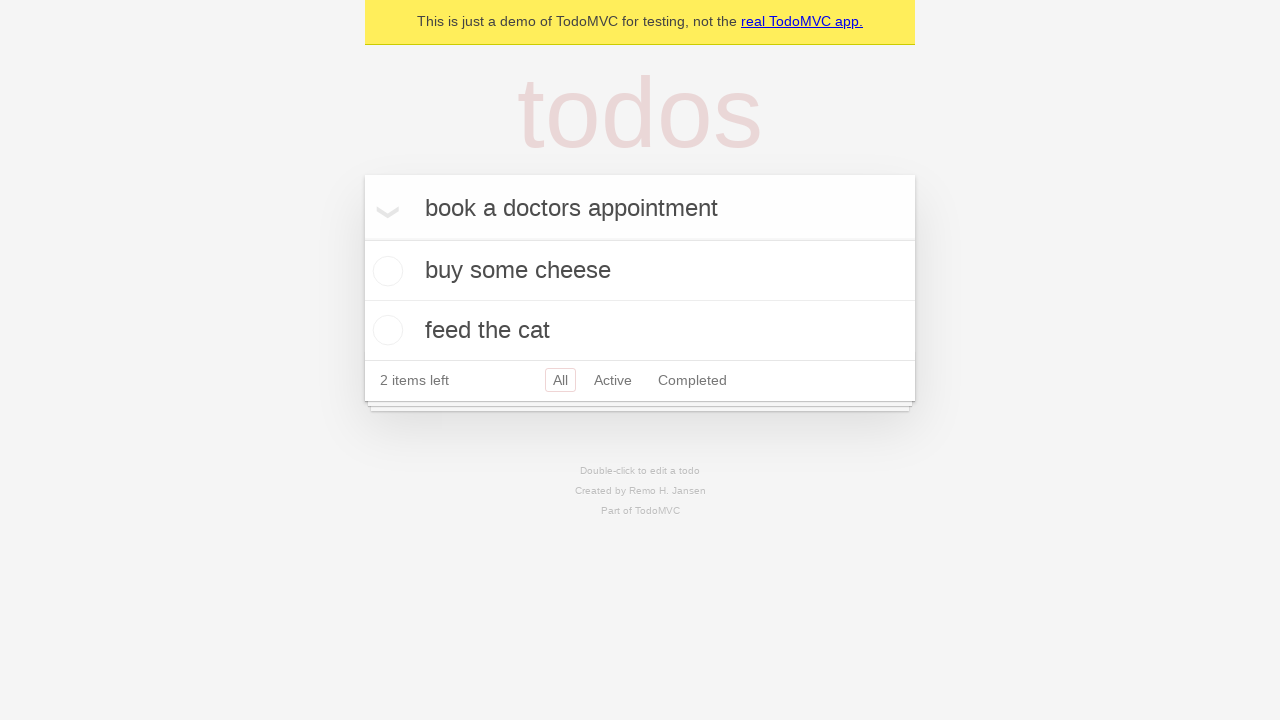

Pressed Enter to create third todo on internal:attr=[placeholder="What needs to be done?"i]
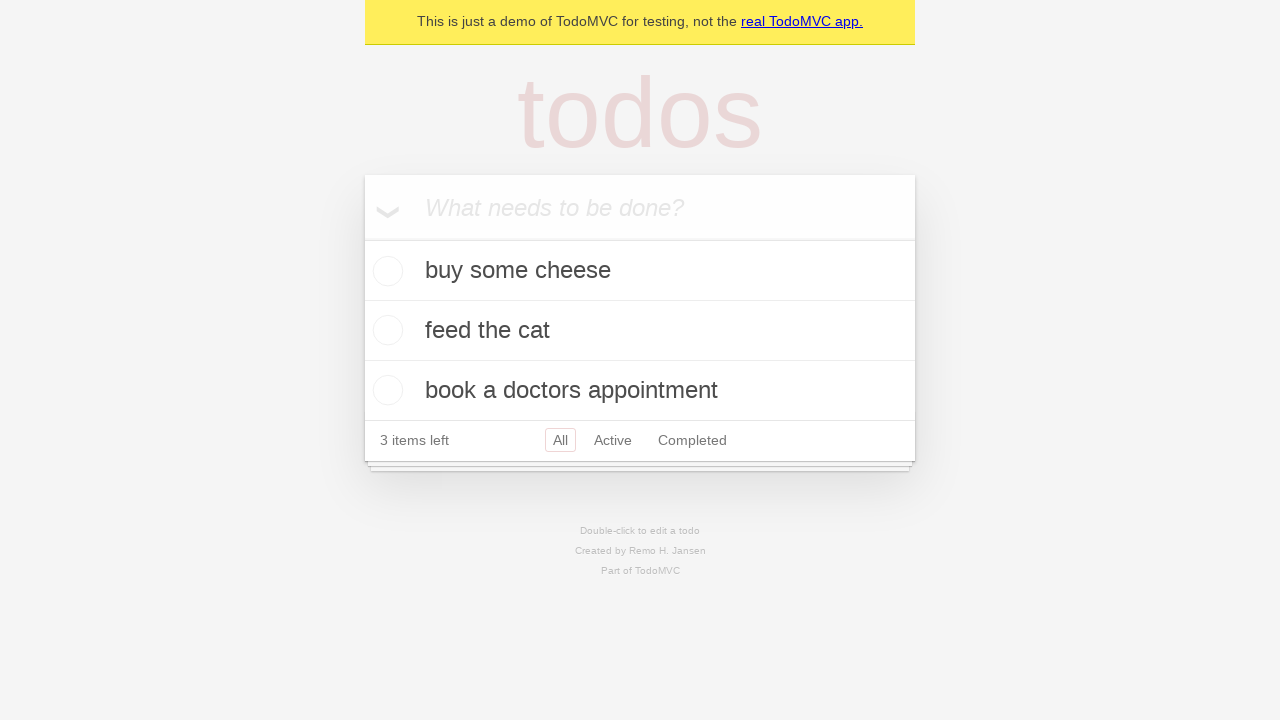

Double-clicked second todo to enter edit mode at (640, 331) on internal:testid=[data-testid="todo-item"s] >> nth=1
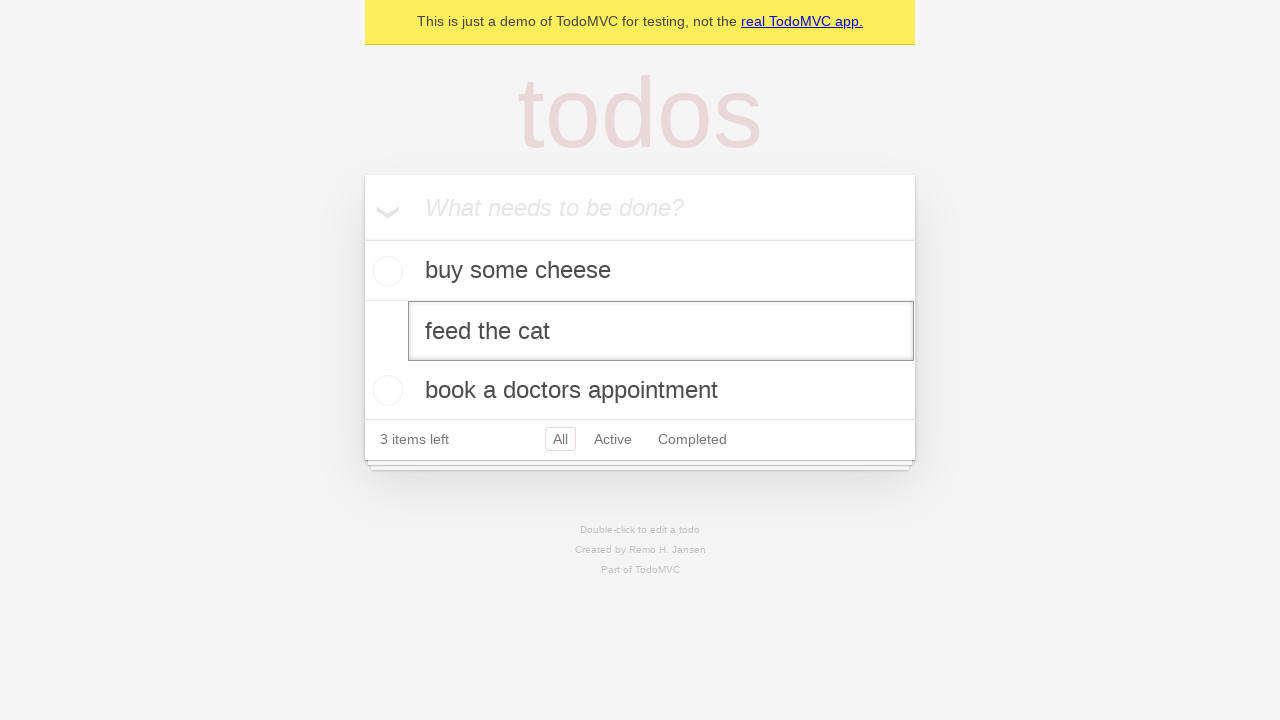

Filled edit field with text containing leading and trailing whitespace on internal:testid=[data-testid="todo-item"s] >> nth=1 >> internal:role=textbox[nam
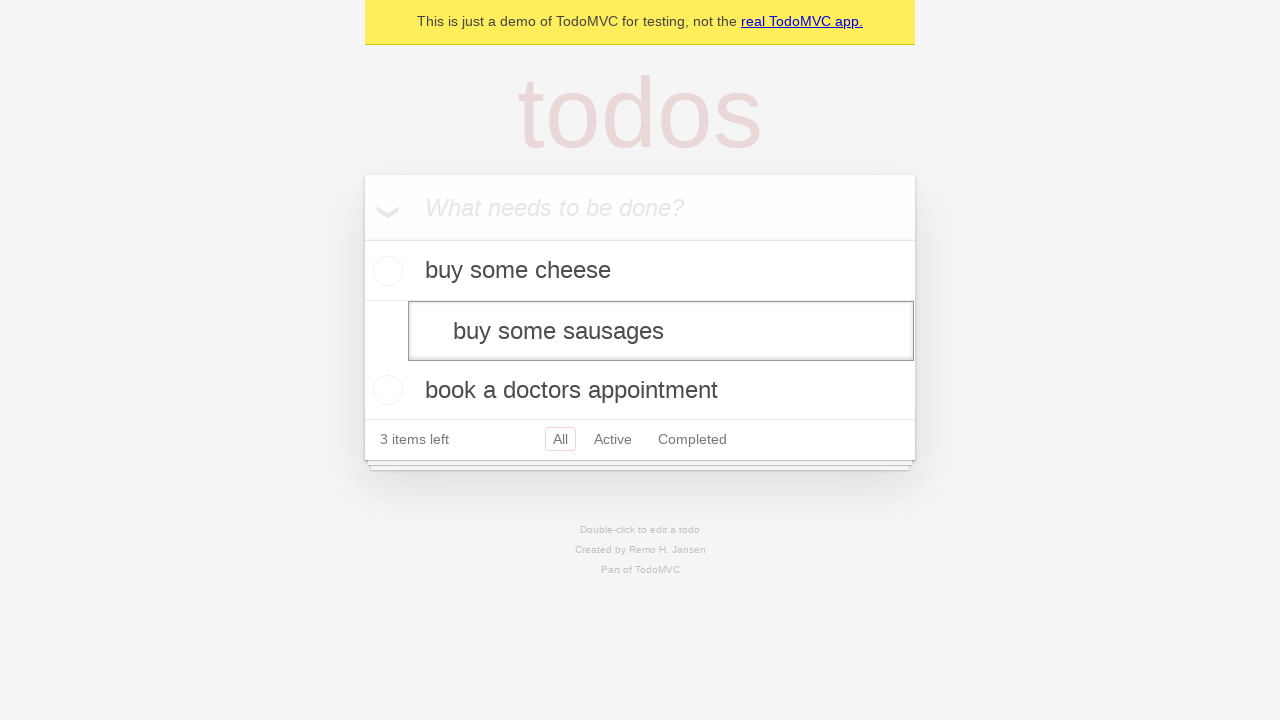

Pressed Enter to confirm edit and verify whitespace is trimmed on internal:testid=[data-testid="todo-item"s] >> nth=1 >> internal:role=textbox[nam
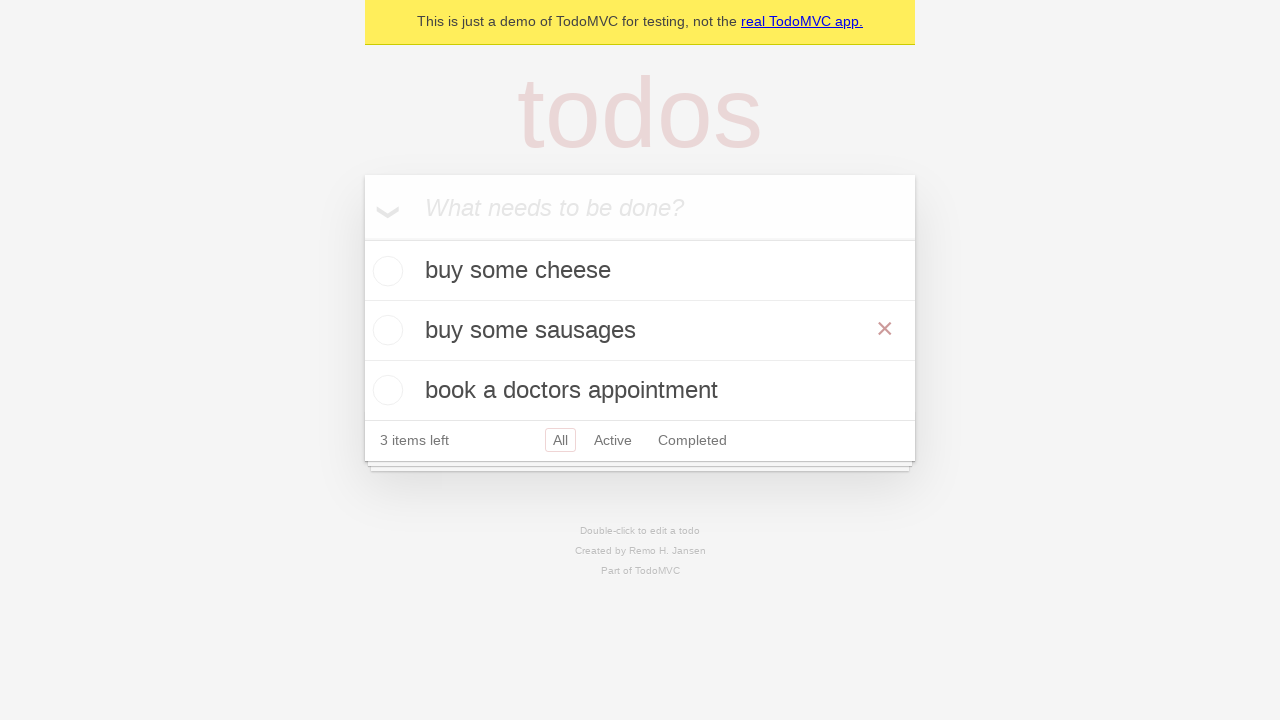

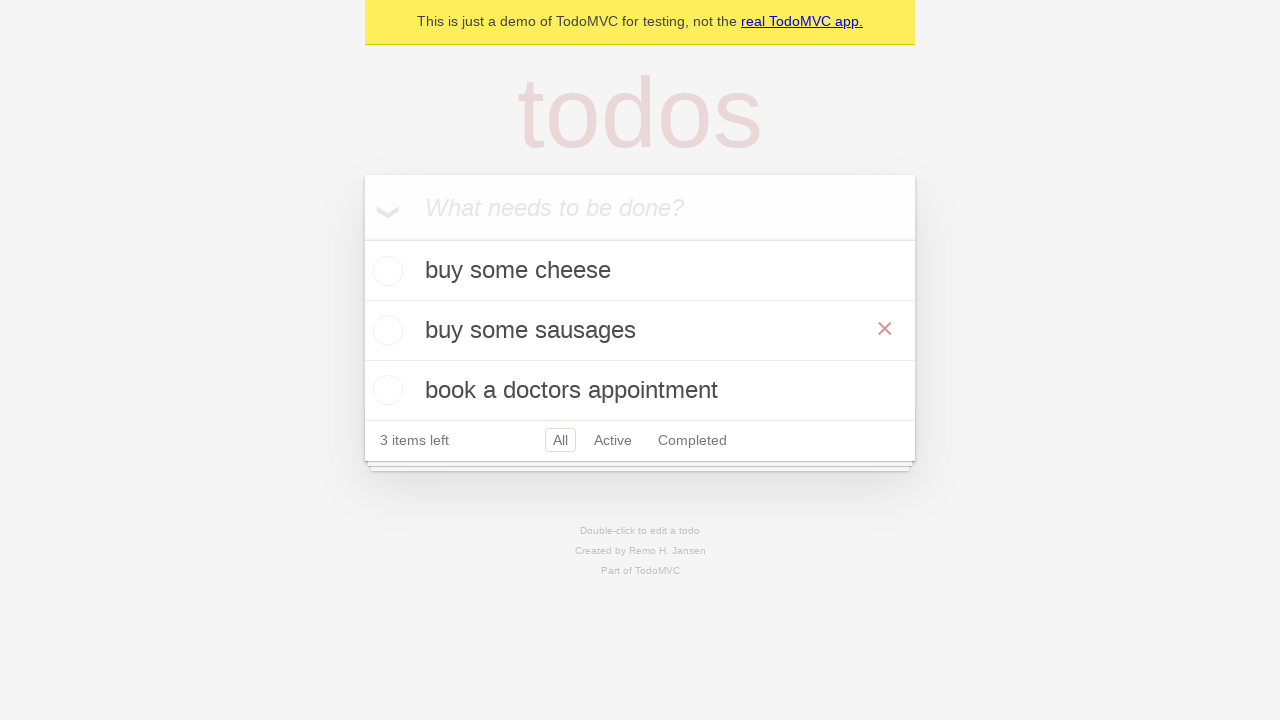